Tests a simple form by filling in first name, last name, city, and country fields, then clicking the submit button.

Starting URL: http://suninjuly.github.io/simple_form_find_task.html

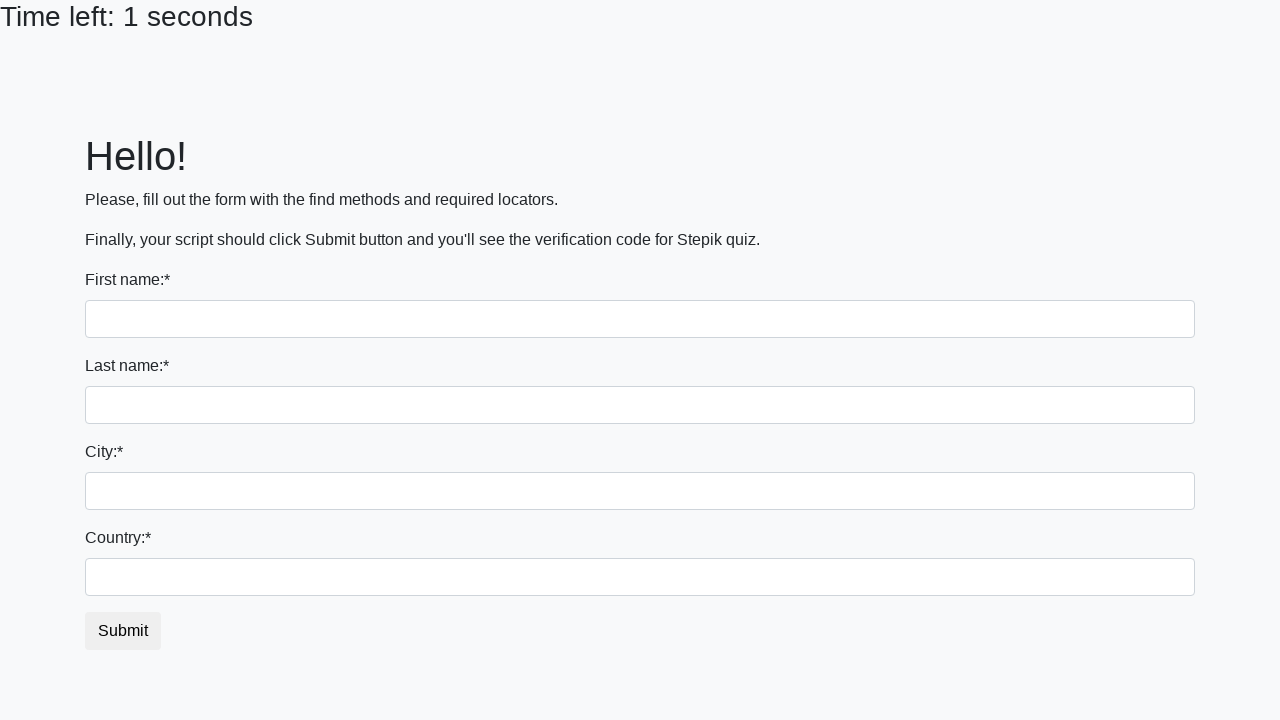

Filled first name field with 'Ivan' on [name='first_name']
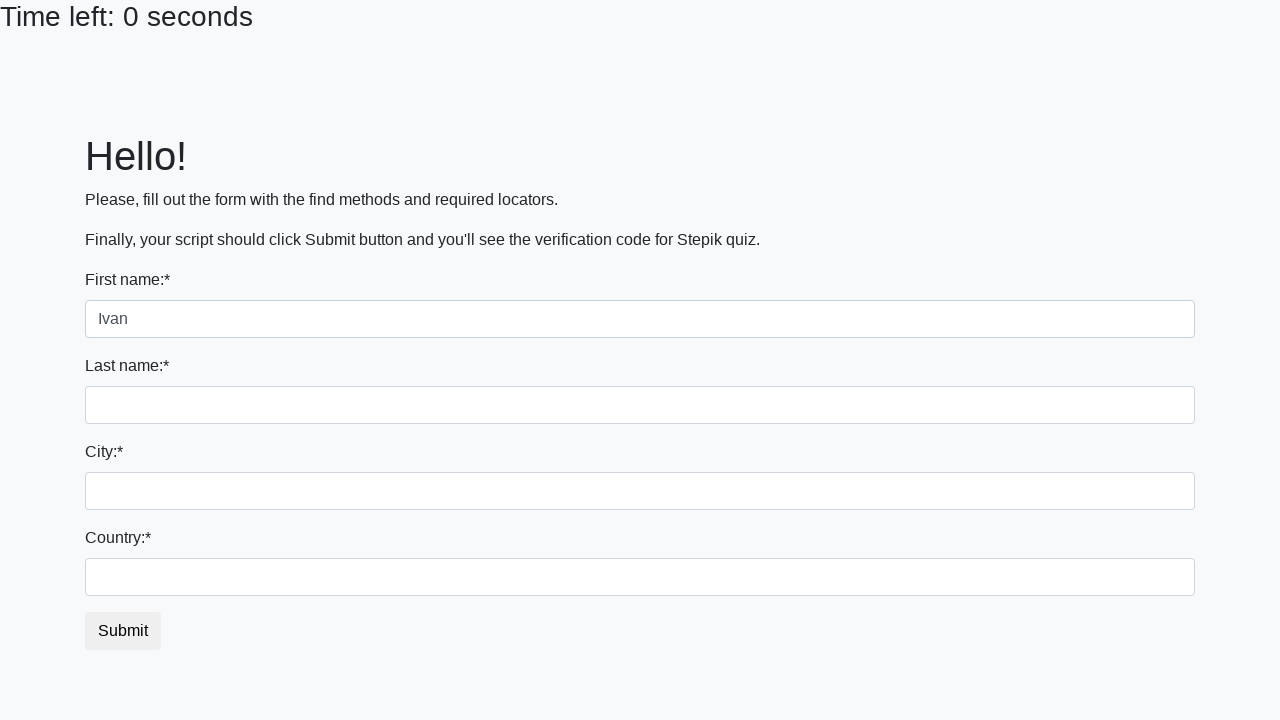

Filled last name field with 'Petrov' on [name='last_name']
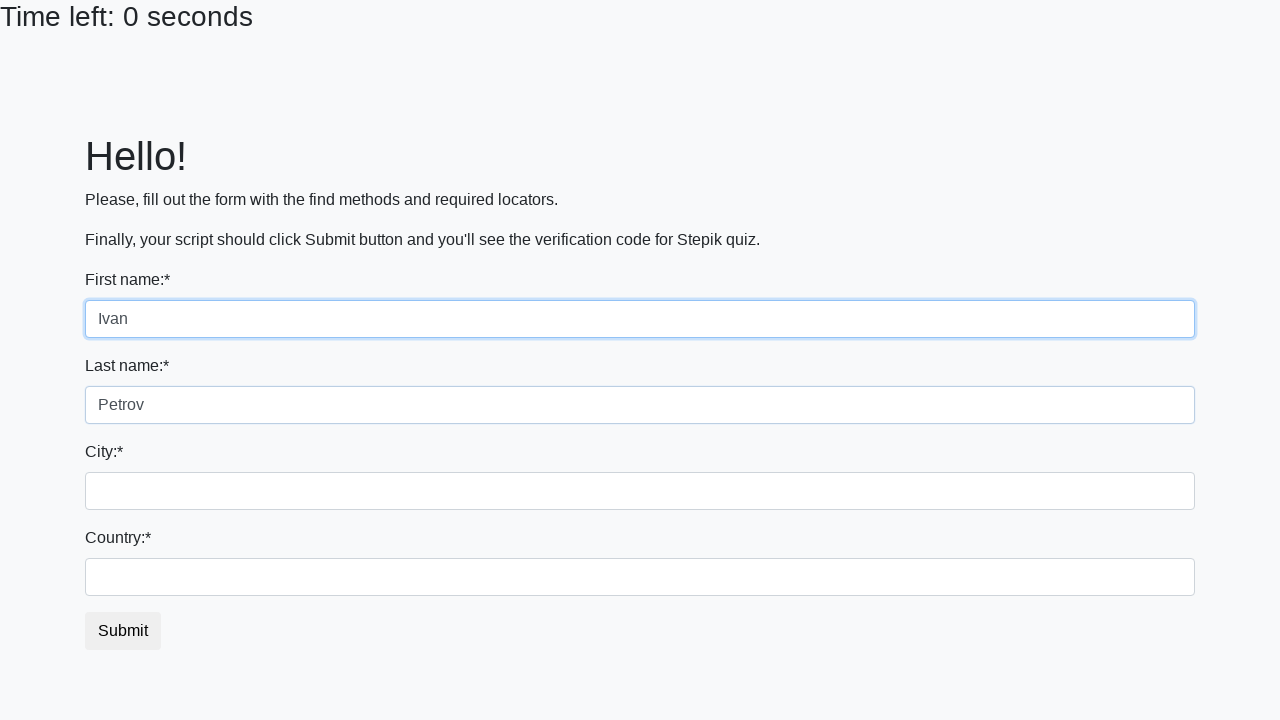

Filled city field with 'Smolensk' on .city
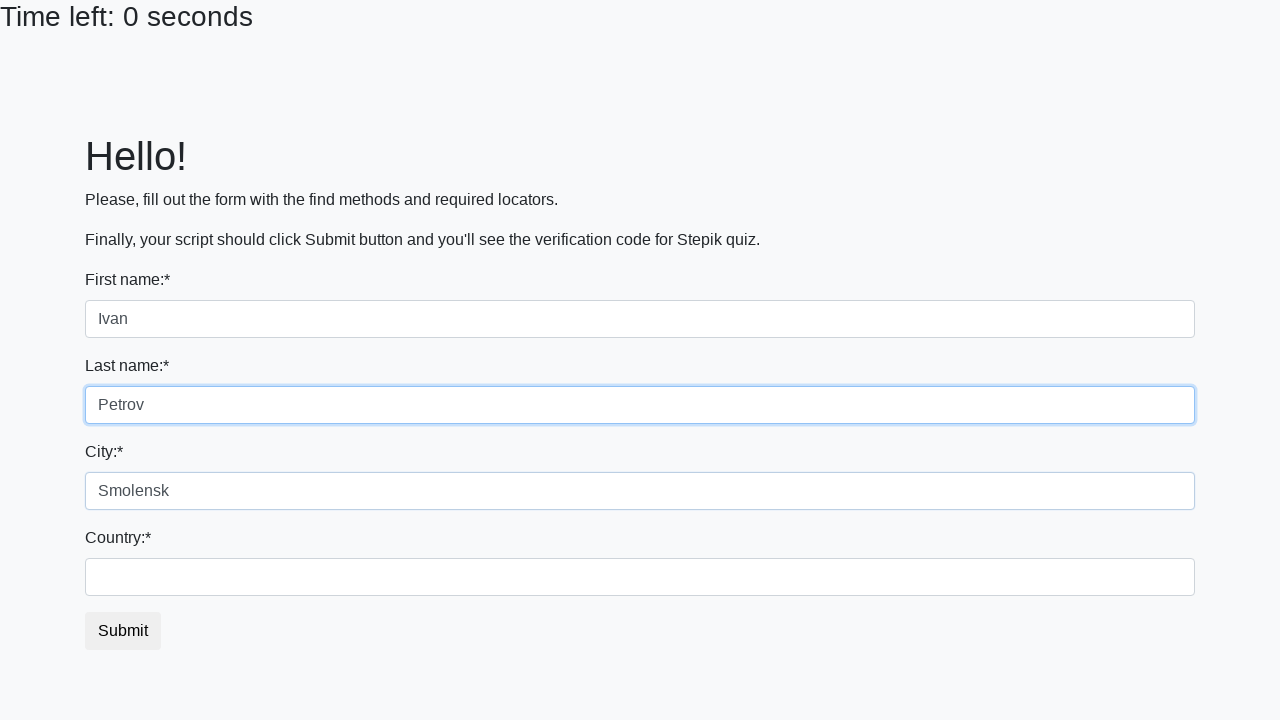

Filled country field with 'Russia' on #country
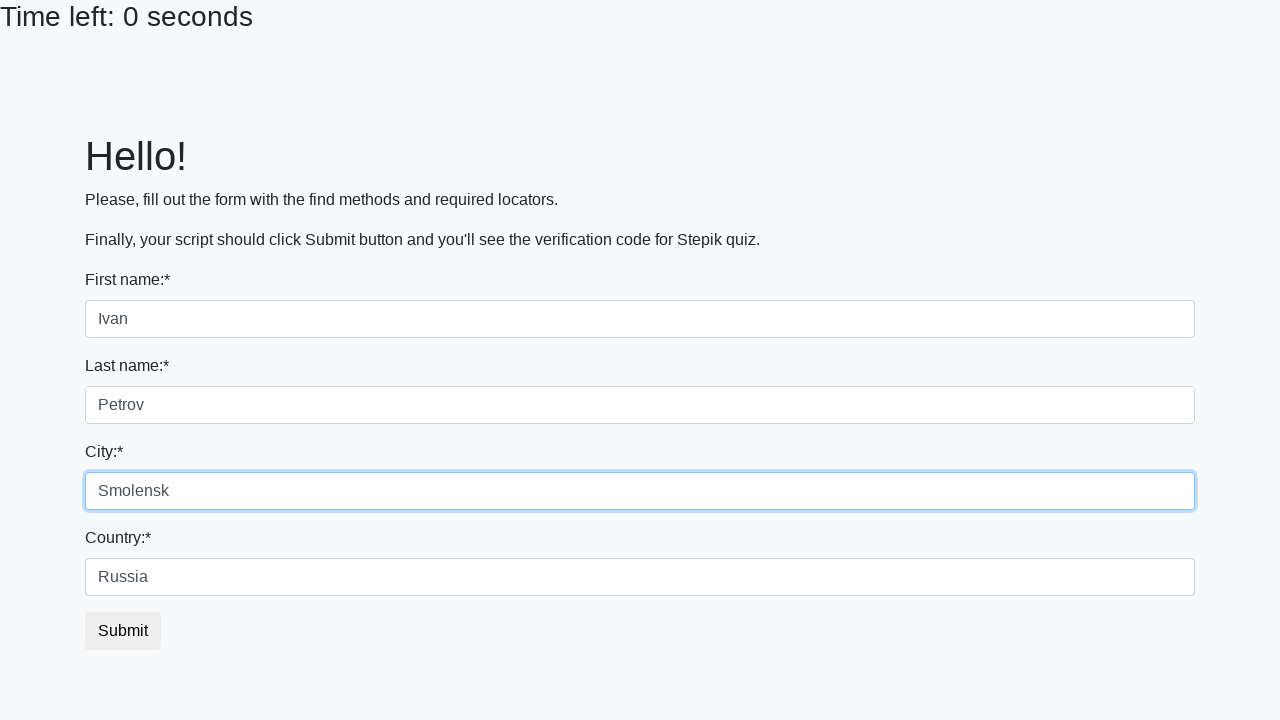

Clicked submit button at (123, 631) on .btn
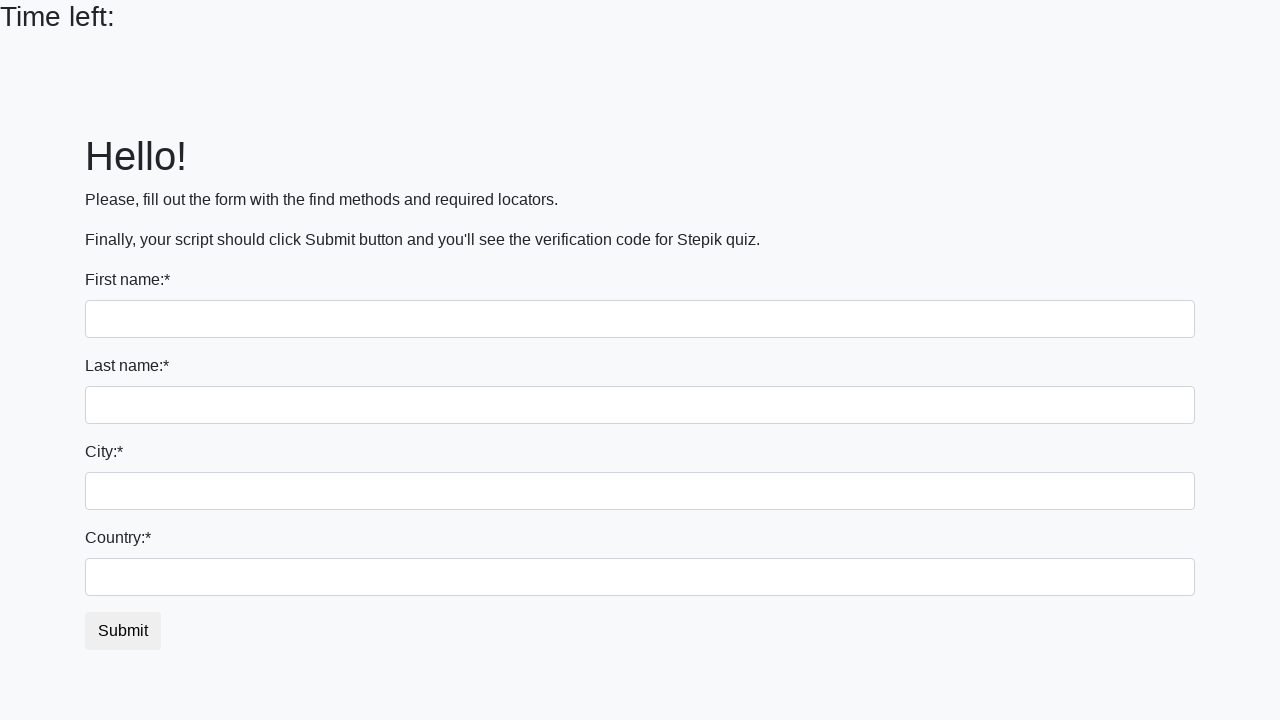

Waited 1000ms for form submission to process
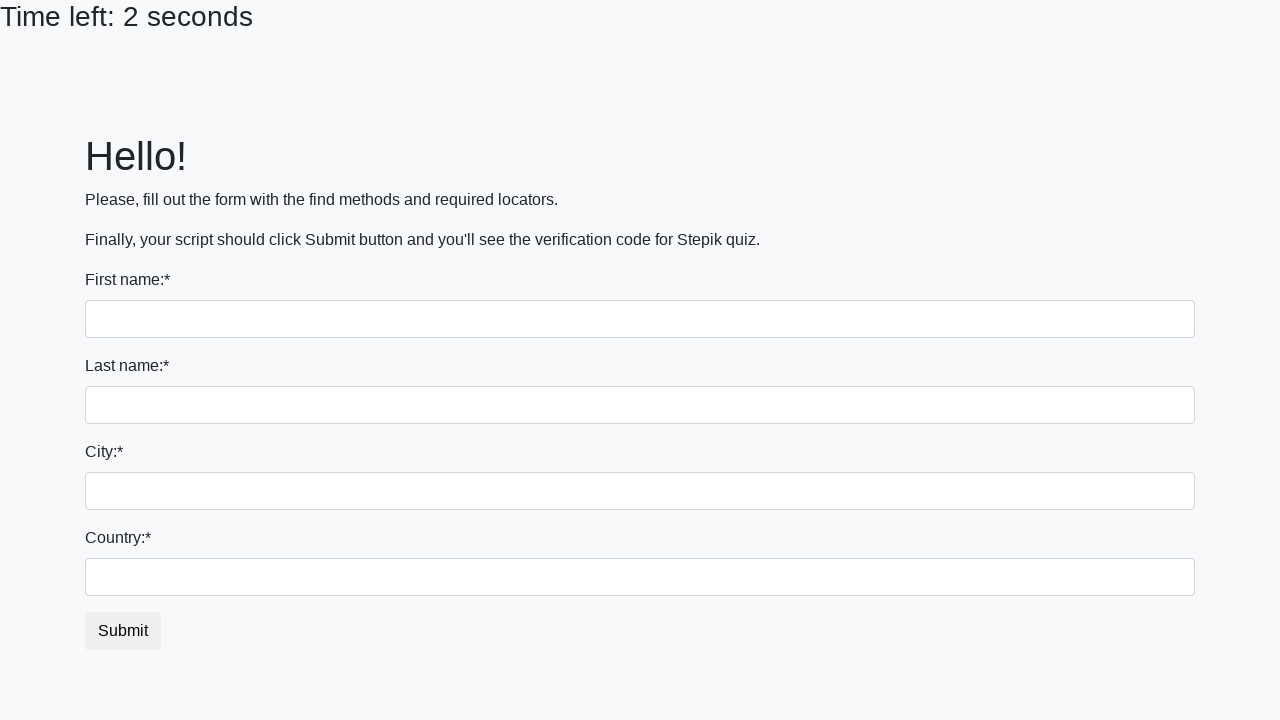

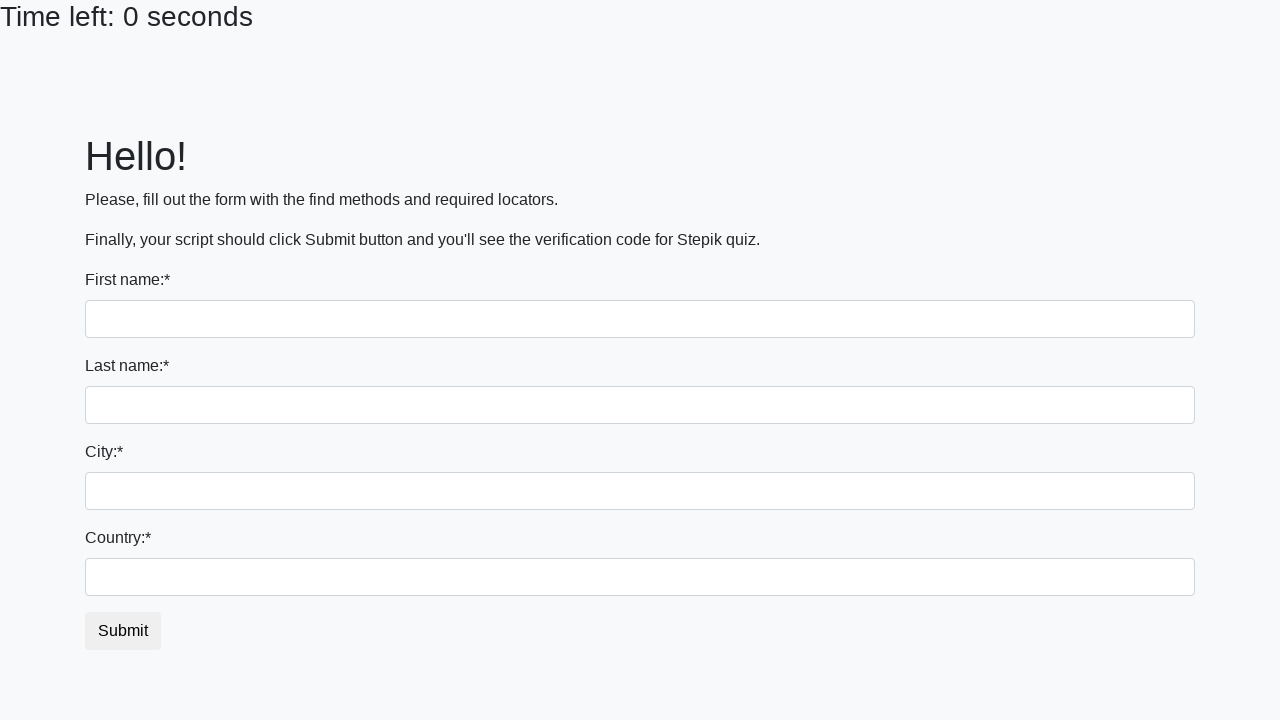